Tests JavaScript alert handling by triggering and interacting with three types of alerts: simple alert, confirm dialog, and prompt dialog with text input

Starting URL: http://the-internet.herokuapp.com/javascript_alerts

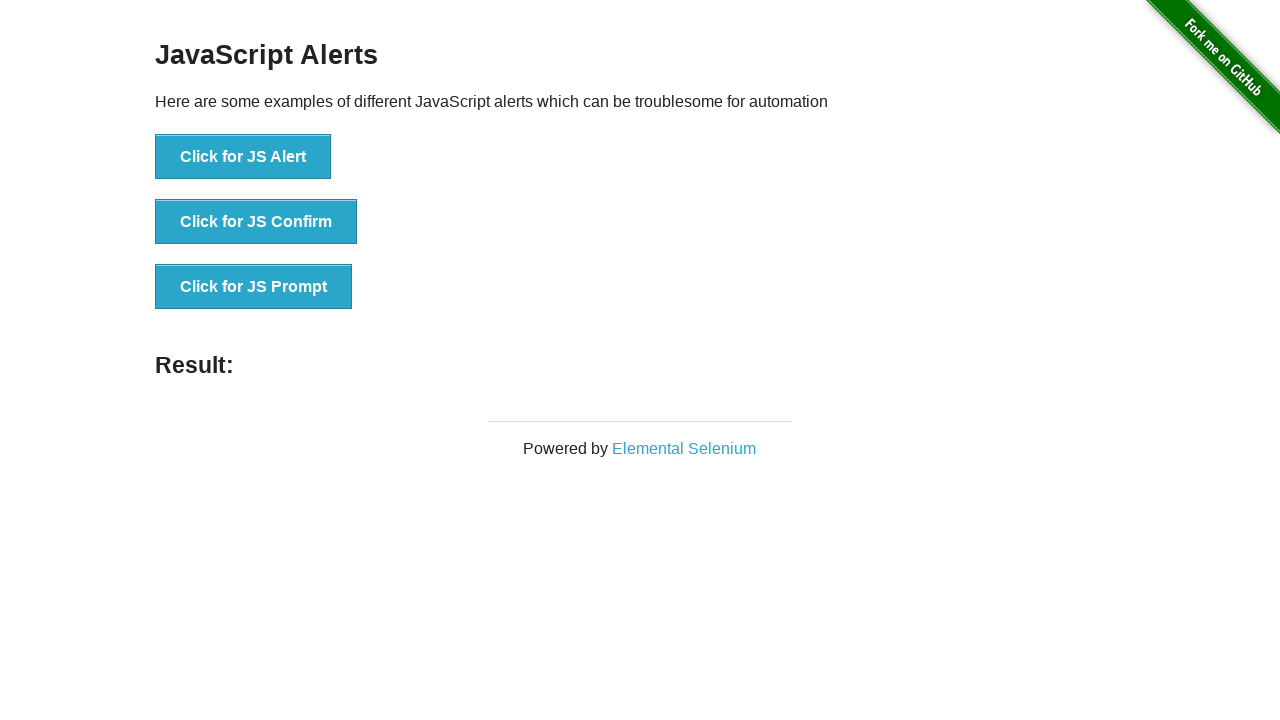

Clicked button to trigger simple alert at (243, 157) on xpath=//*[@id='content']/div/ul/li[1]/button
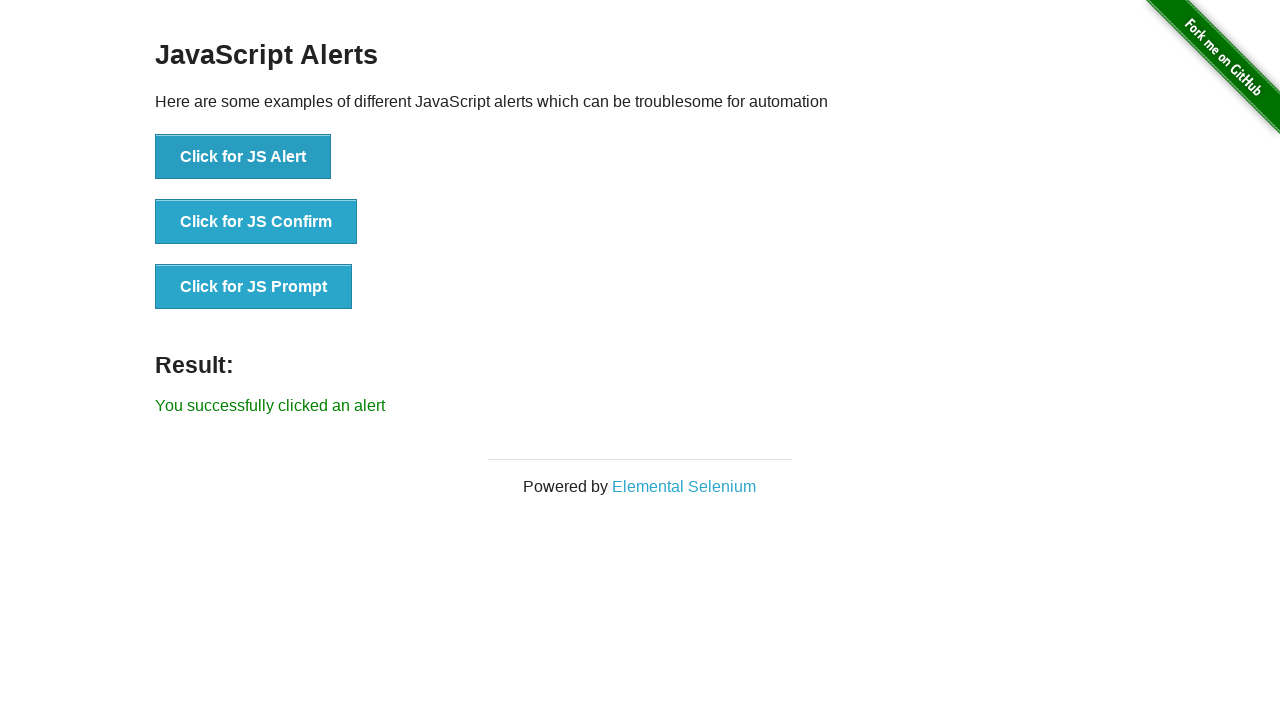

Set up handler to accept simple alert
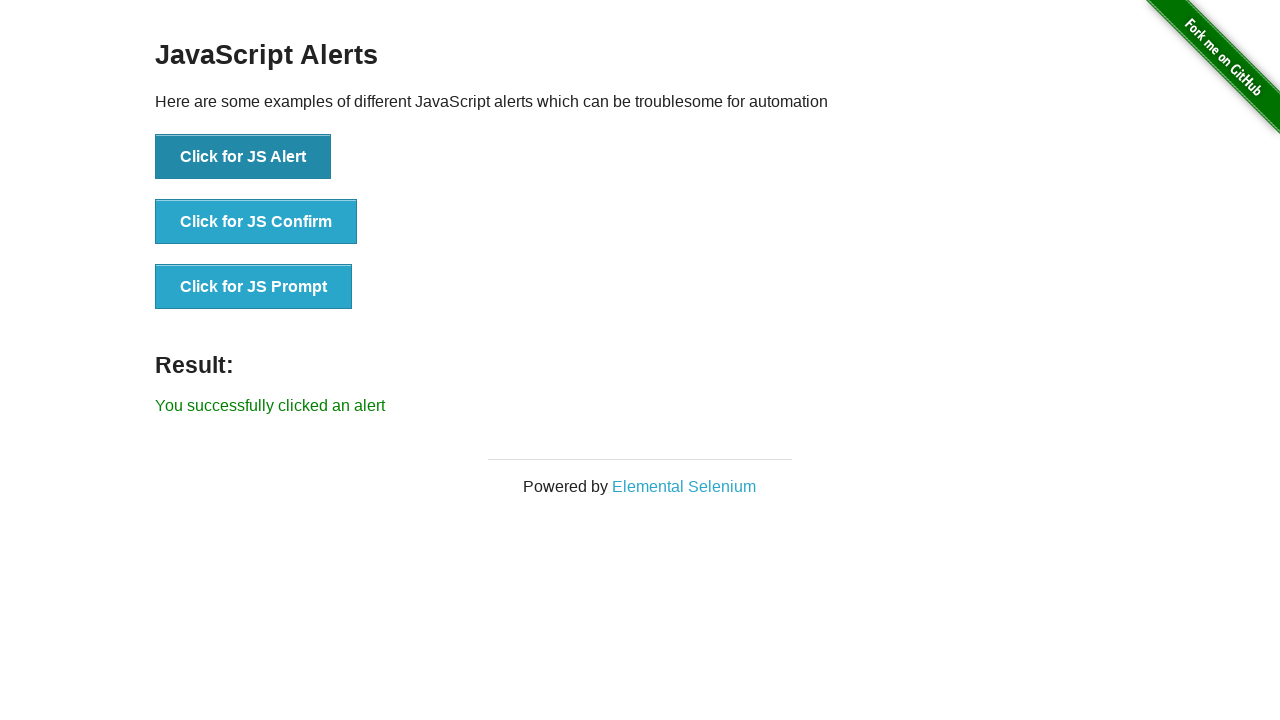

Clicked button to trigger confirm dialog at (256, 222) on xpath=//*[@id='content']/div/ul/li[2]/button
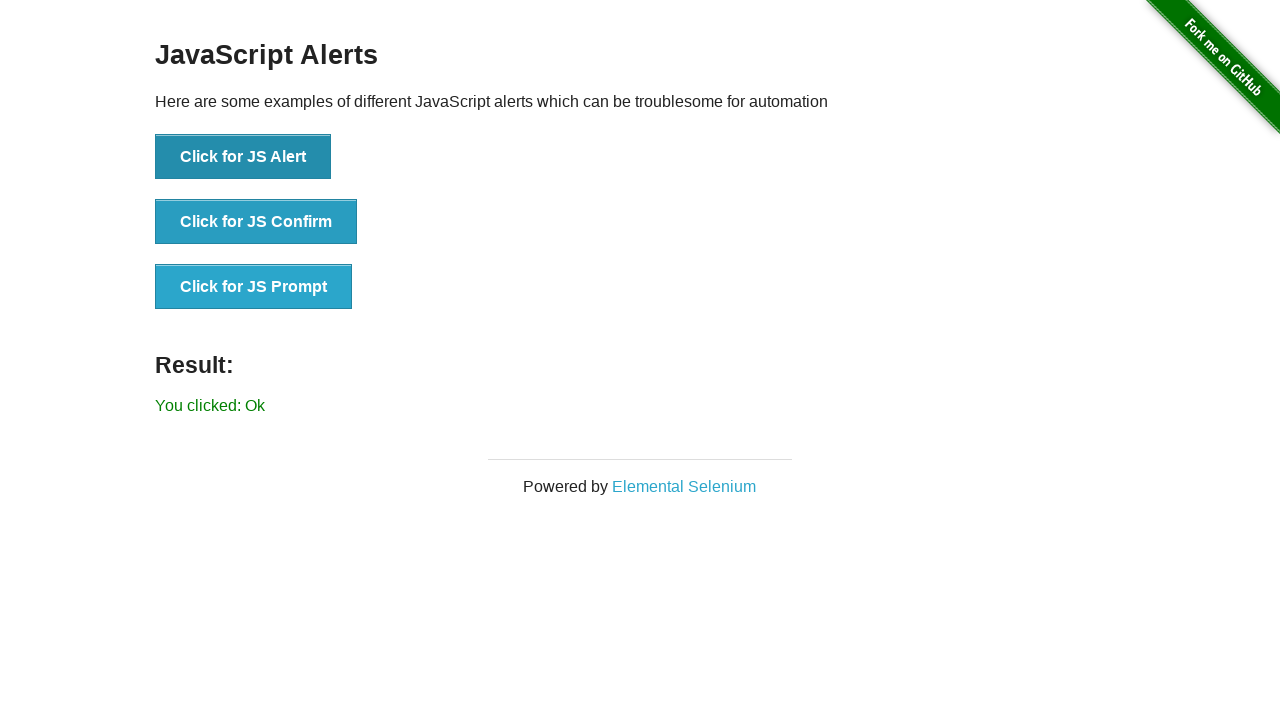

Set up handler to dismiss confirm dialog
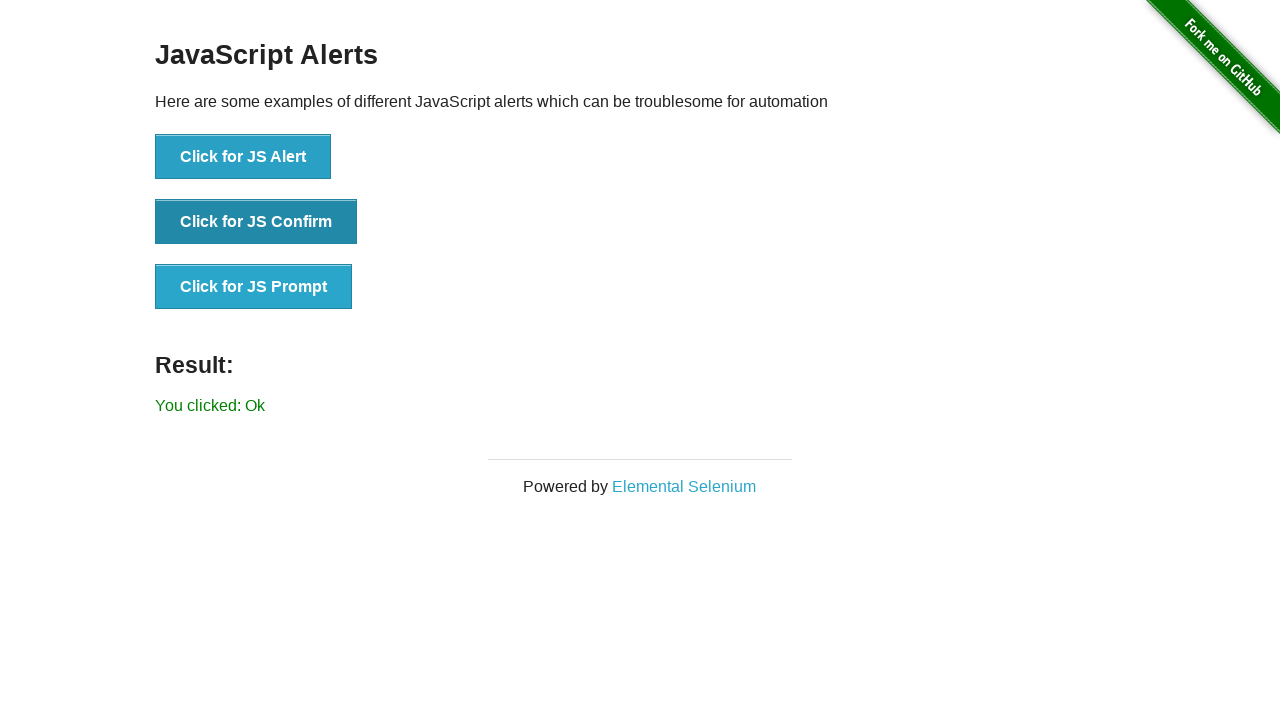

Clicked button to trigger prompt dialog at (254, 287) on xpath=//*[@id='content']/div/ul/li[3]/button
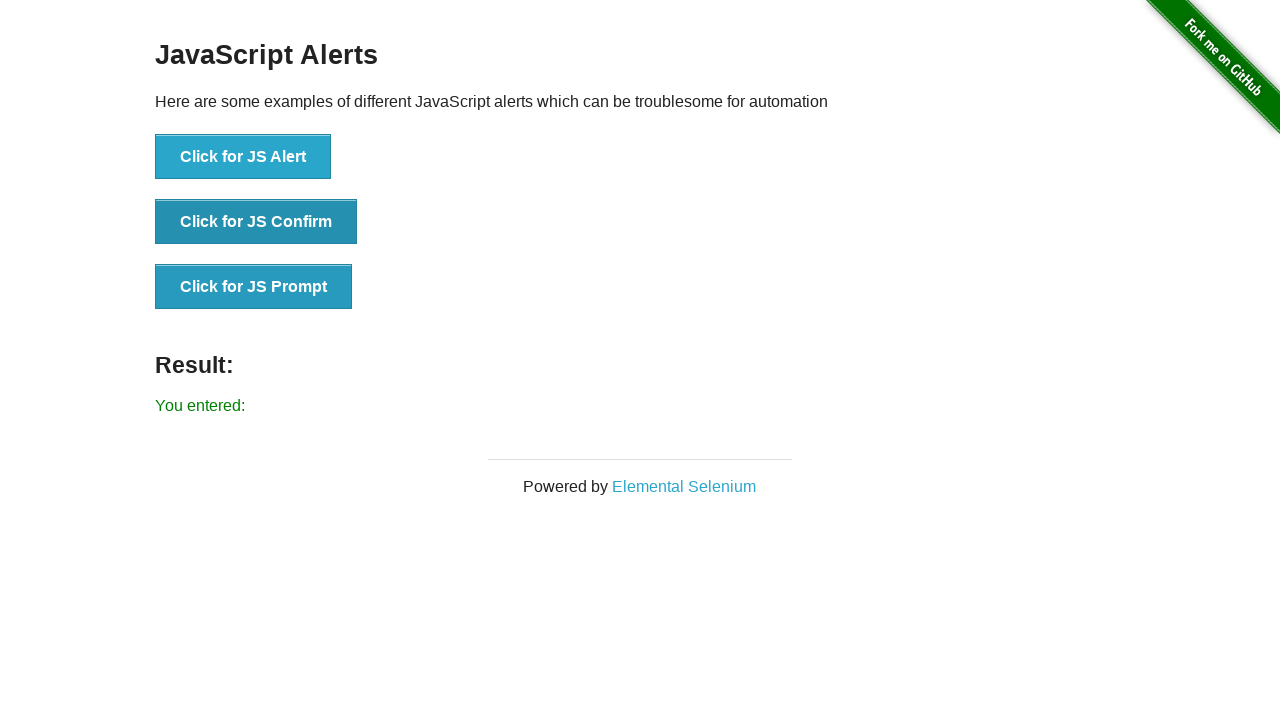

Set up handler to enter '1234' in prompt dialog and accept
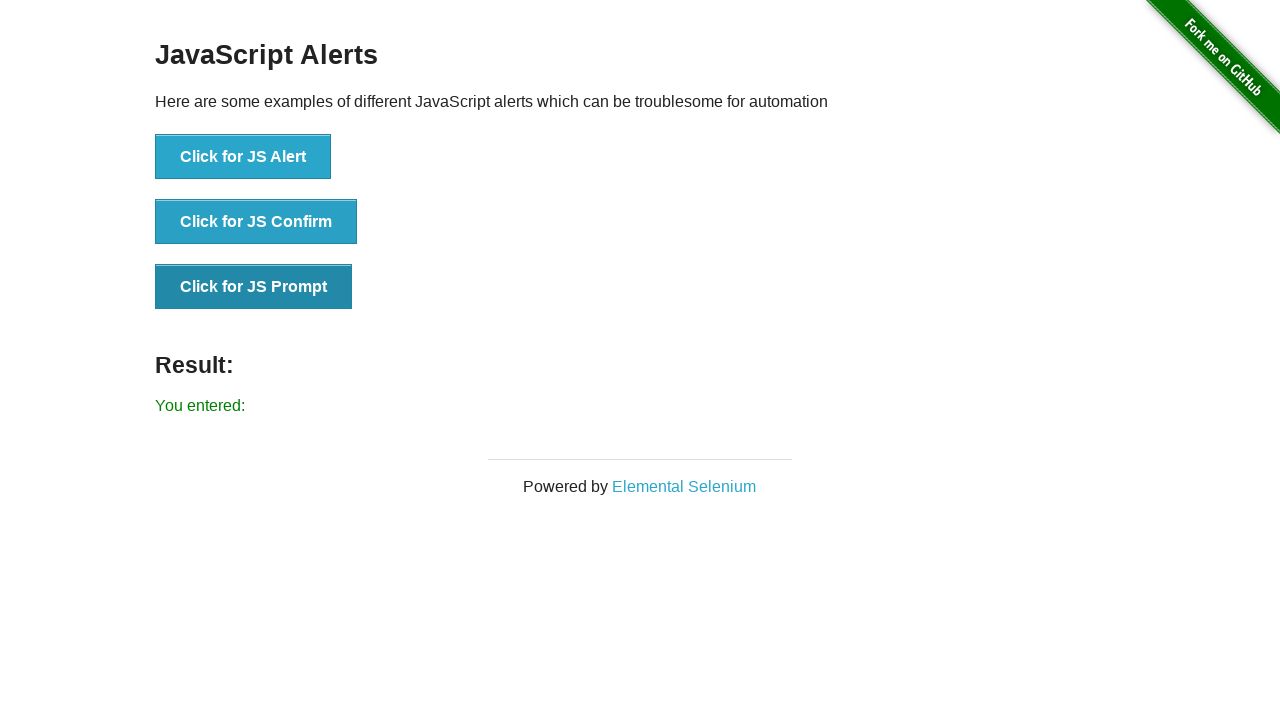

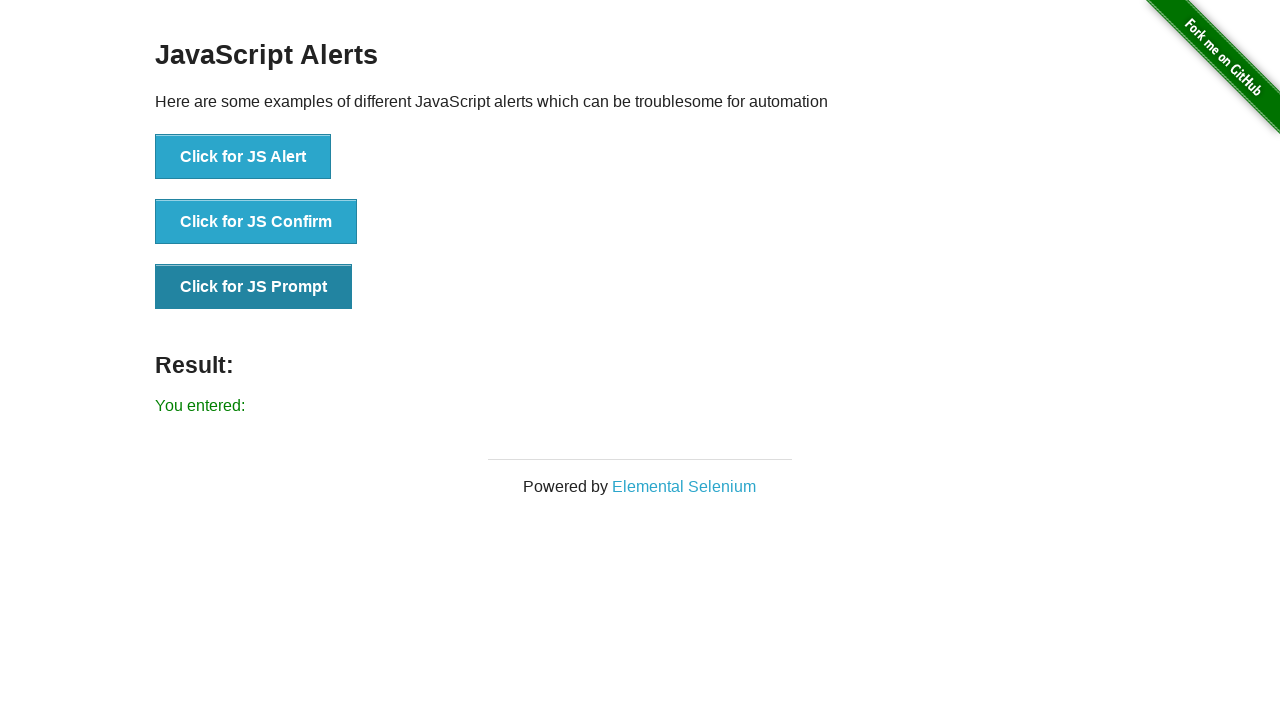